Verifies that the OrangeHRM logo image is displayed on the login page by checking if the image element is visible.

Starting URL: https://opensource-demo.orangehrmlive.com/

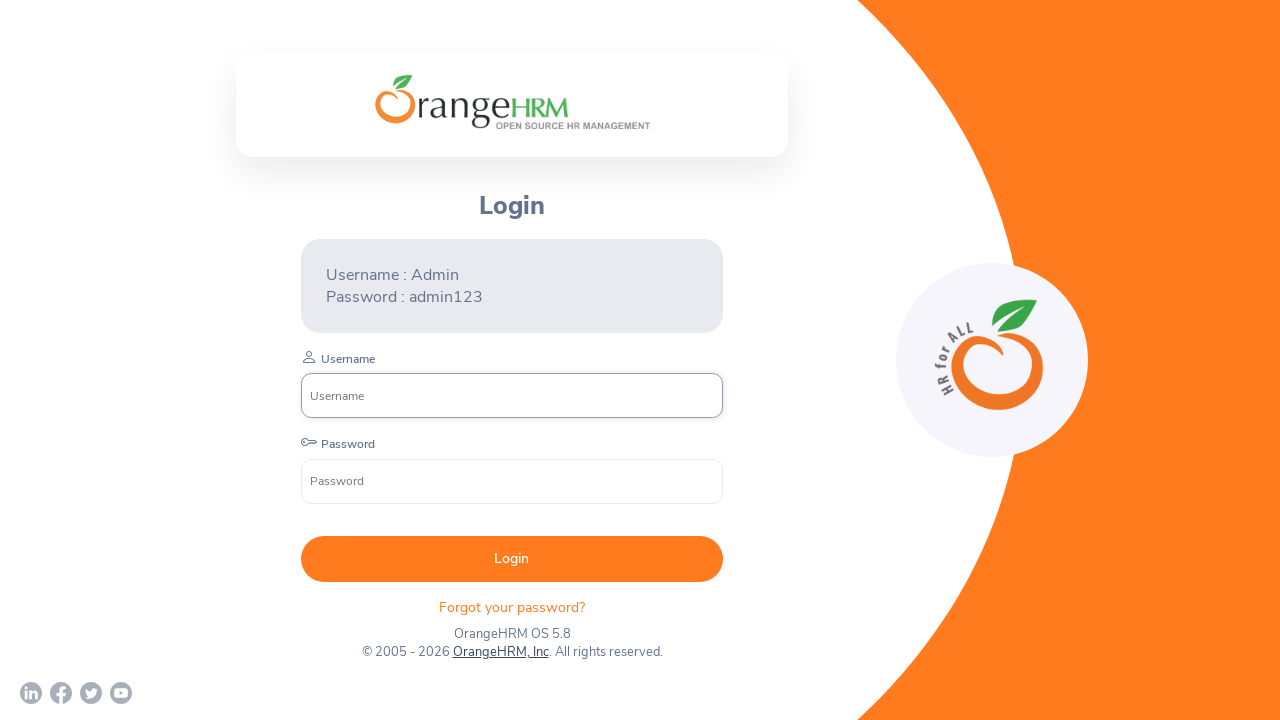

Located OrangeHRM logo image element
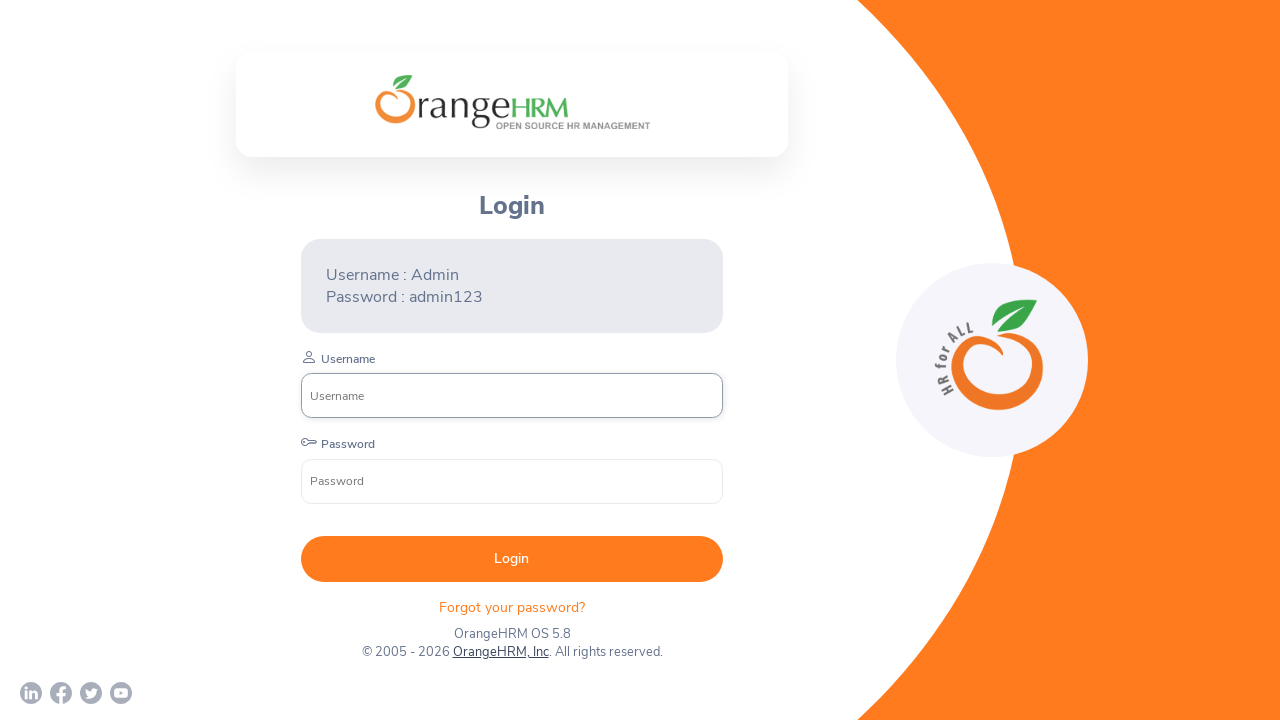

OrangeHRM logo image became visible
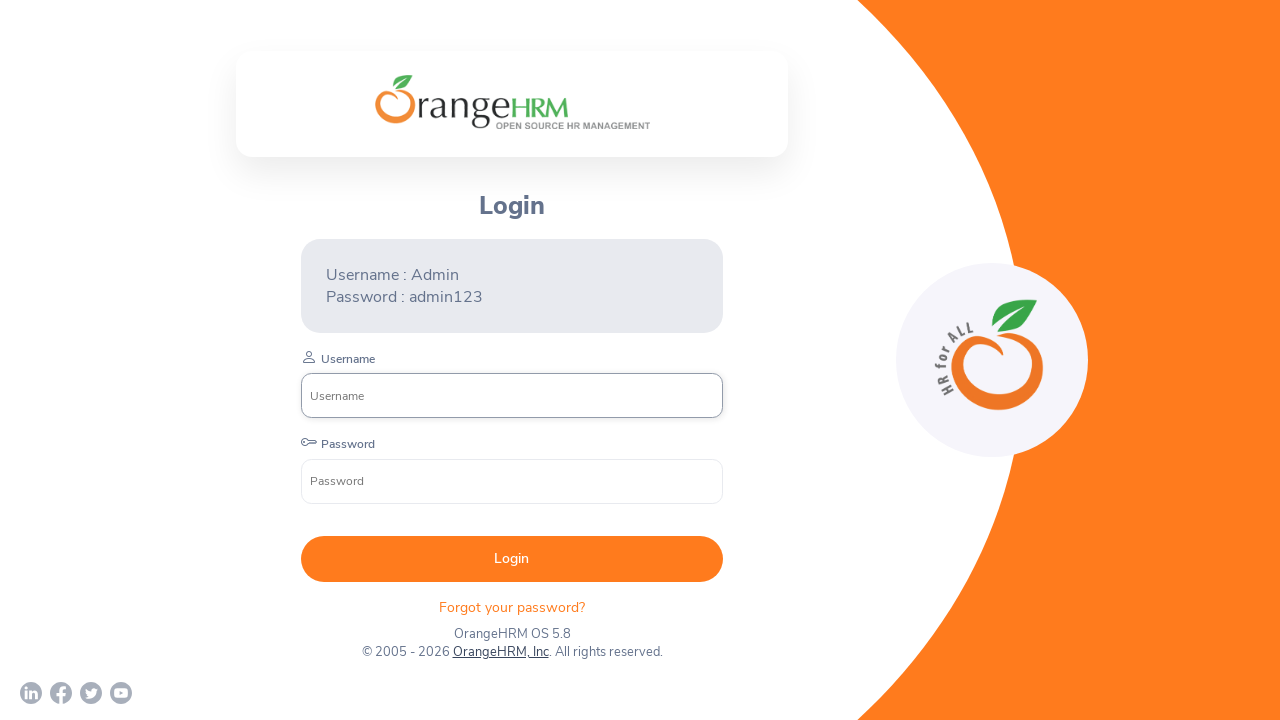

Verified OrangeHRM logo image is visible on the login page
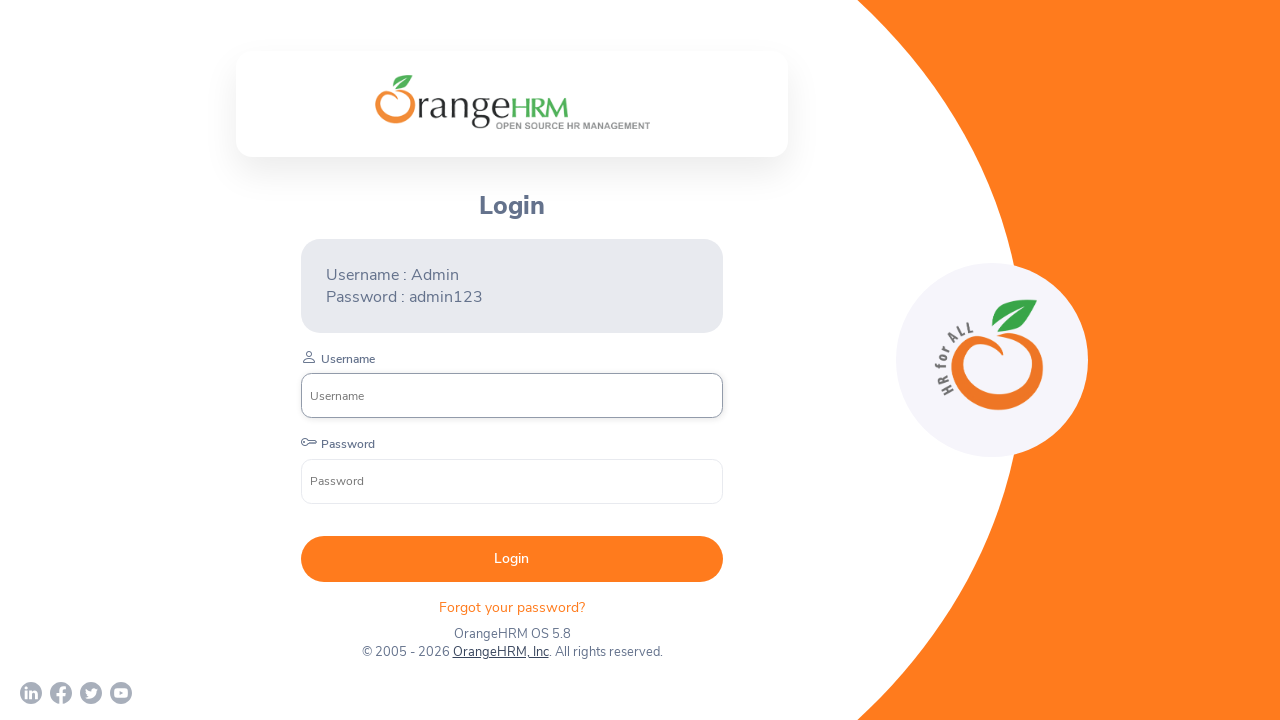

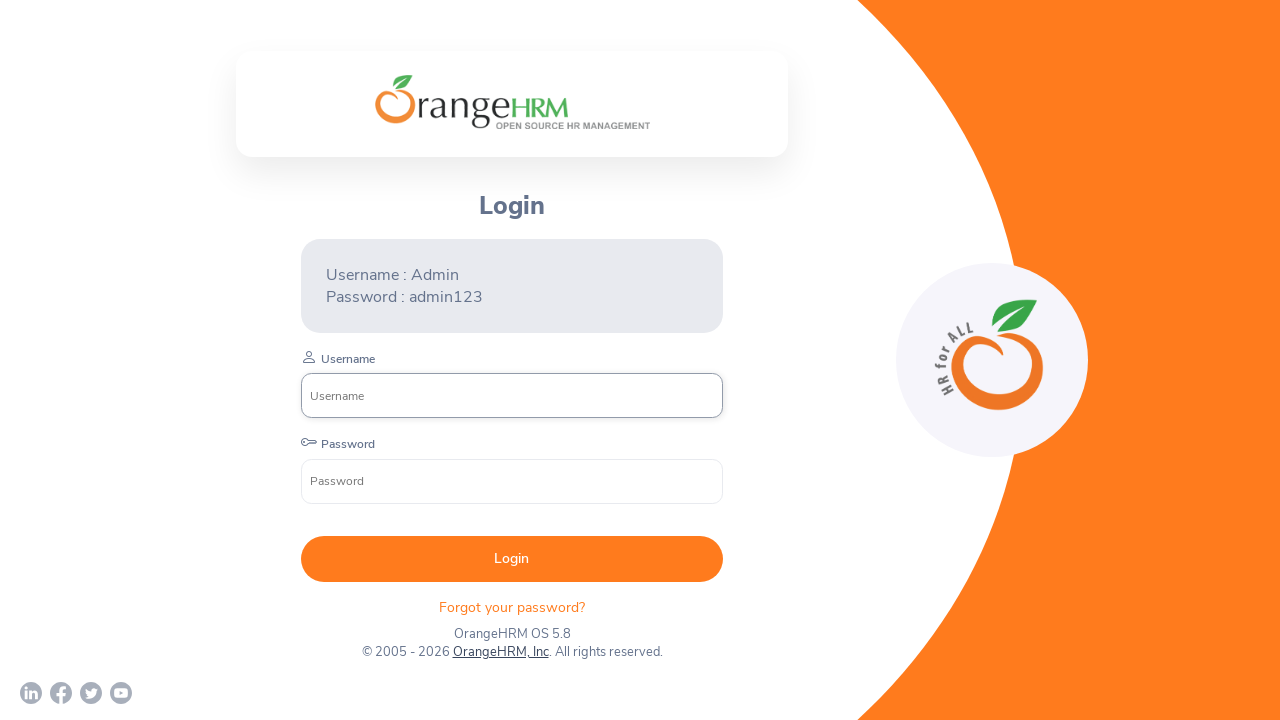